Launches the WebdriverIO home page and verifies the page title is correct

Starting URL: https://webdriver.io/

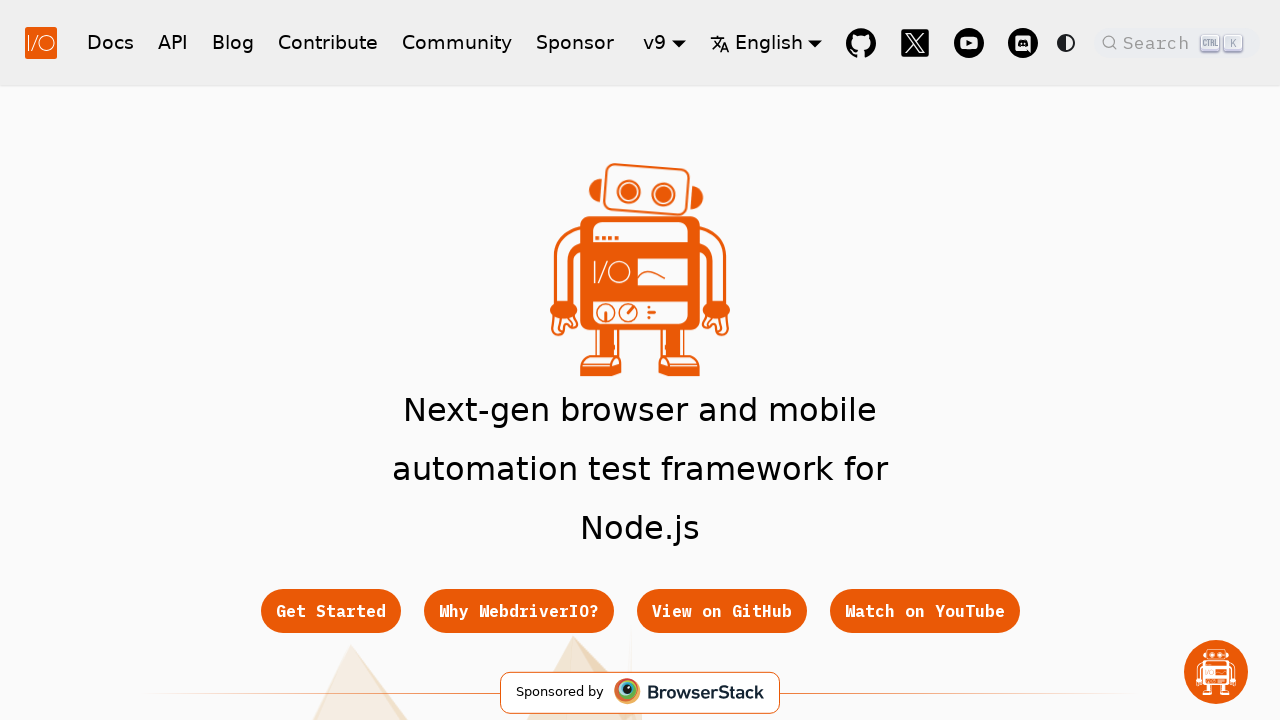

Navigated to WebdriverIO home page
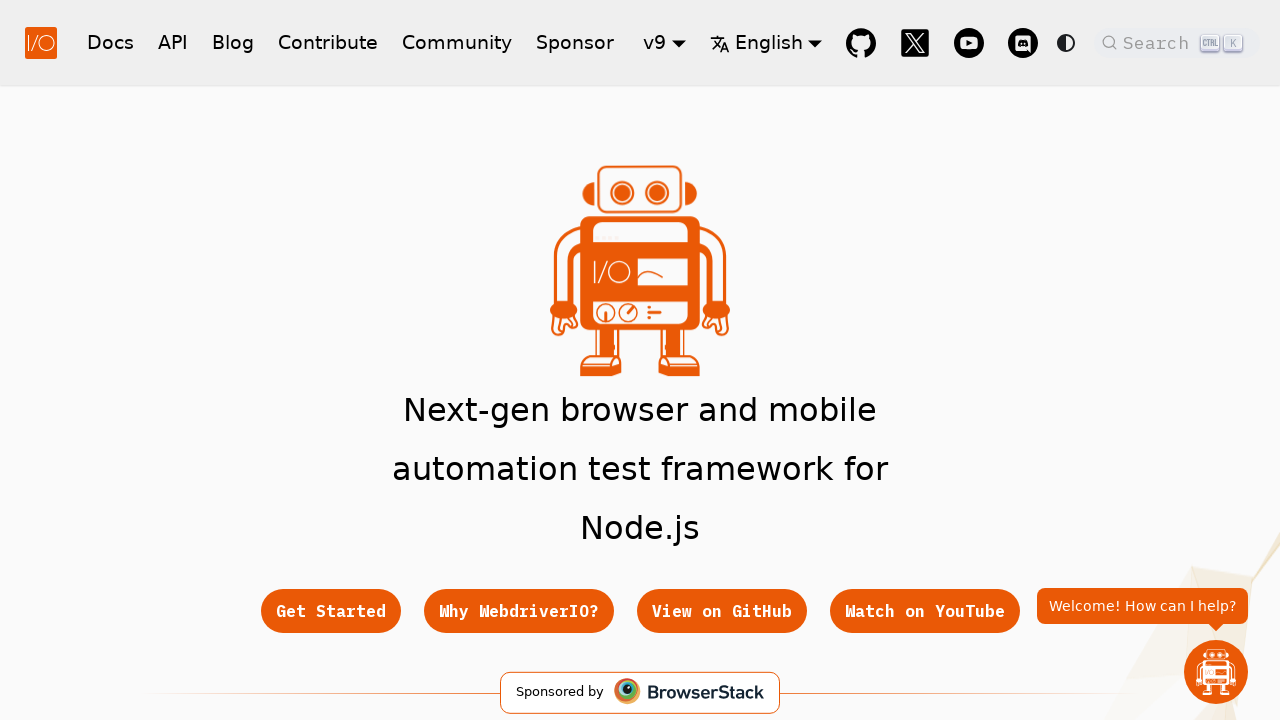

Retrieved page title
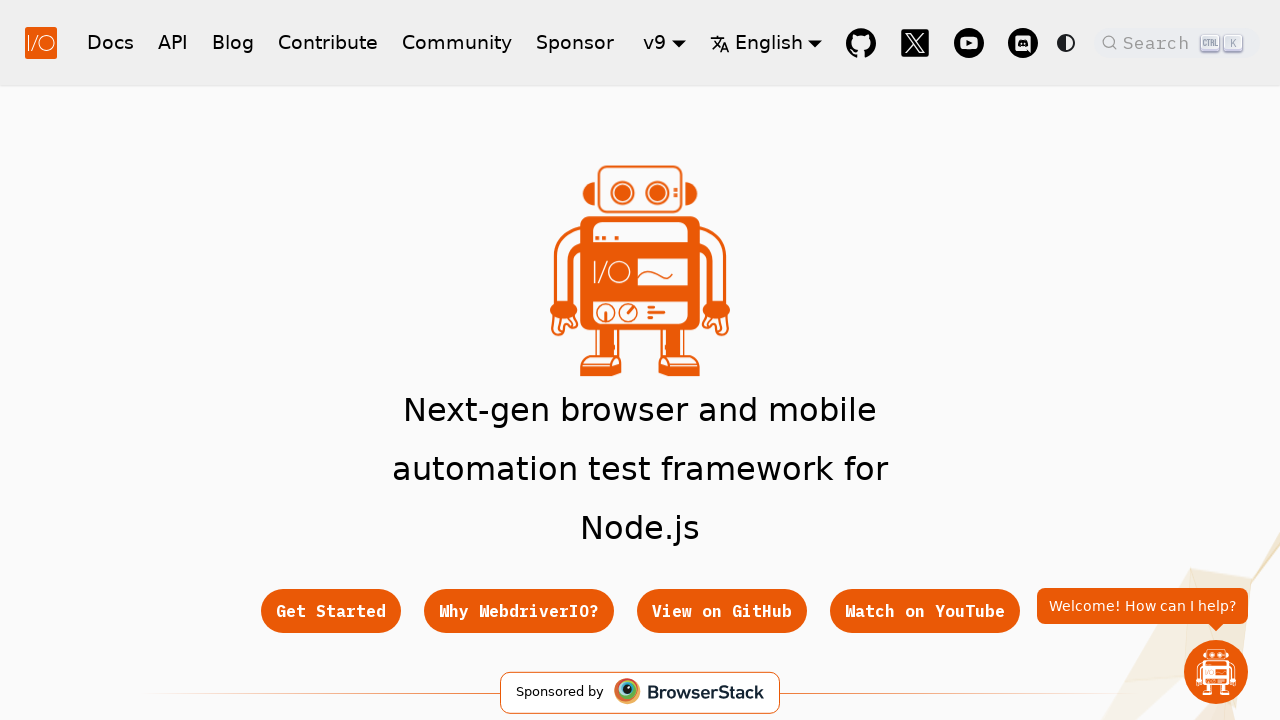

Verified page title is correct
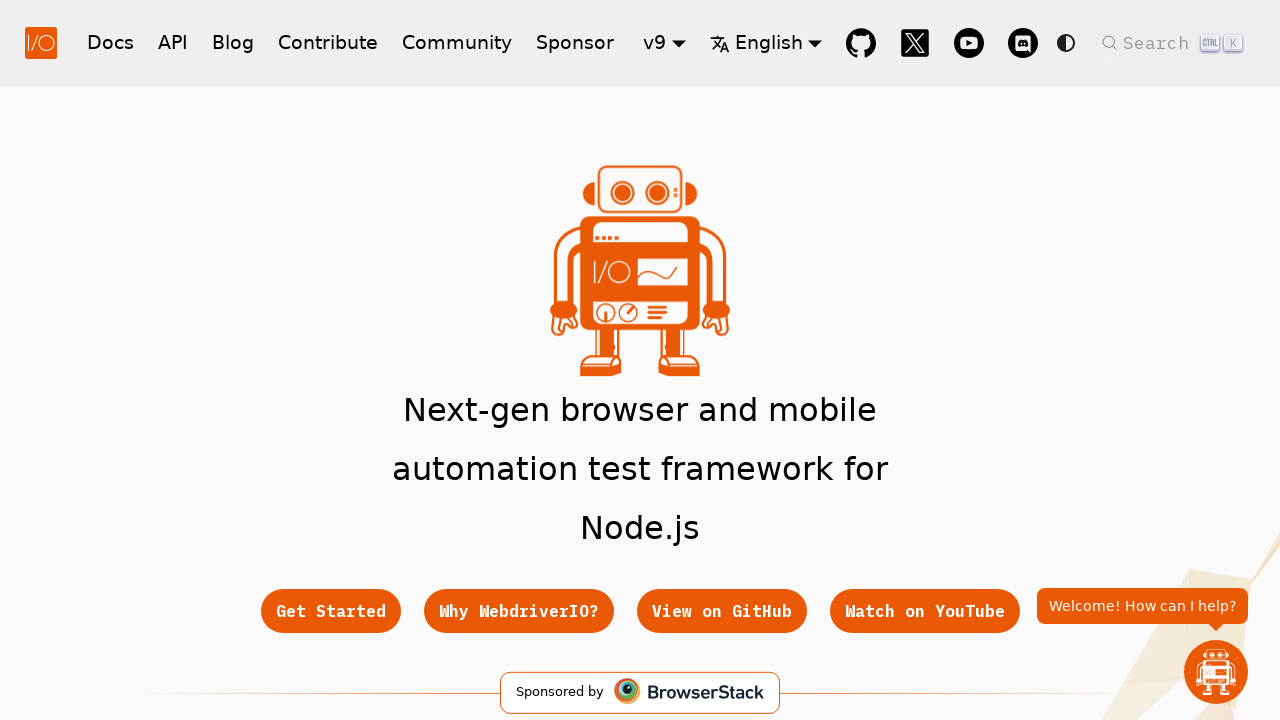

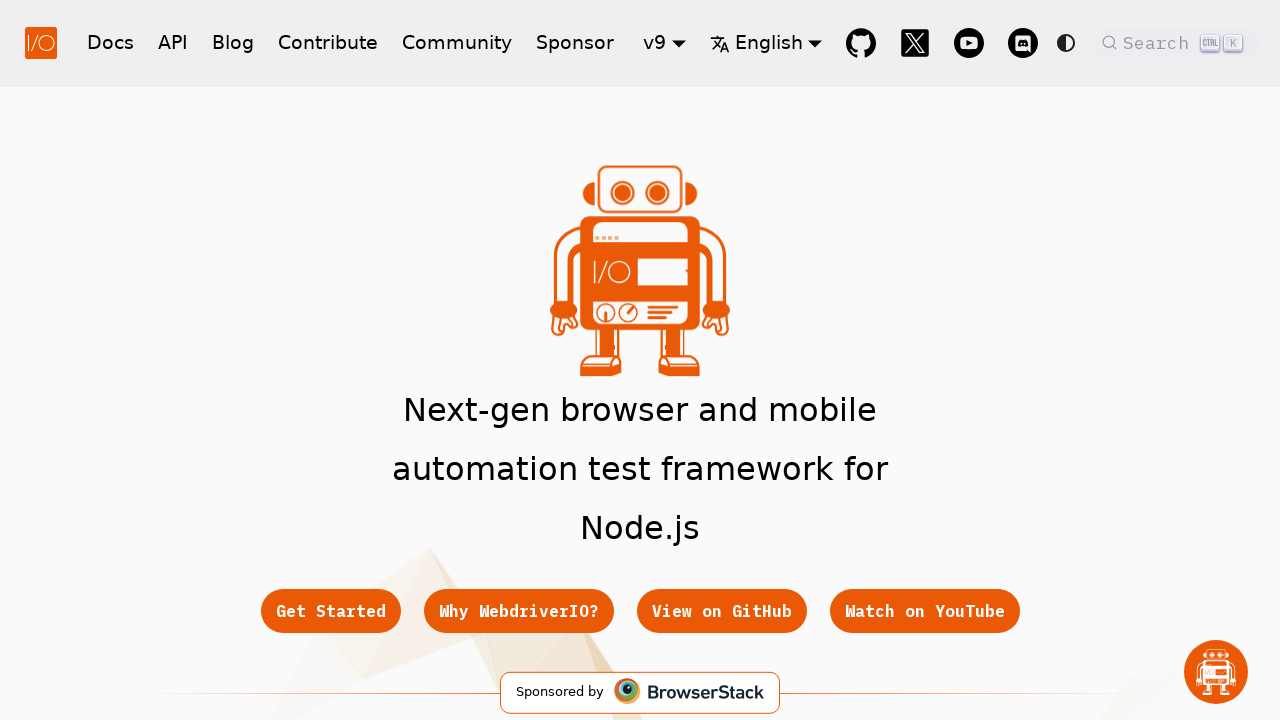